Navigates to BankBazaar website and clicks on the Login link after waiting for it to be visible, demonstrating wait mechanisms in browser automation.

Starting URL: https://www.bankbazaar.com

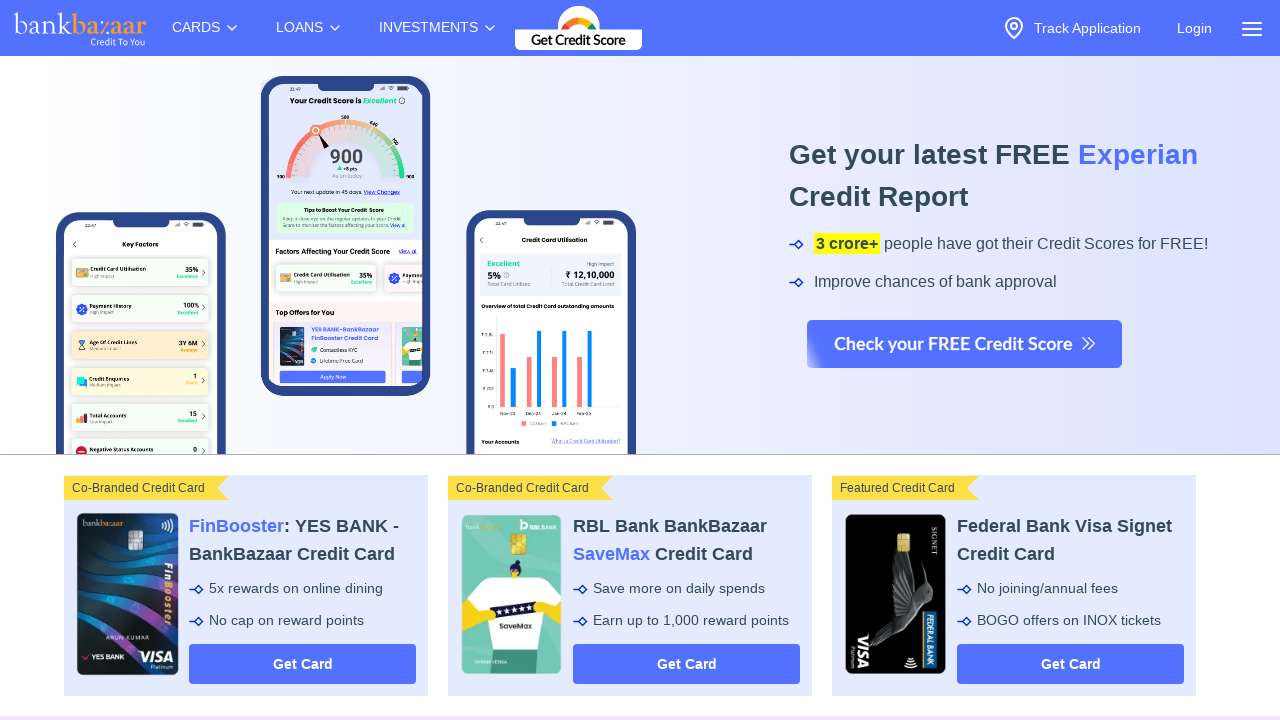

Navigated to BankBazaar website
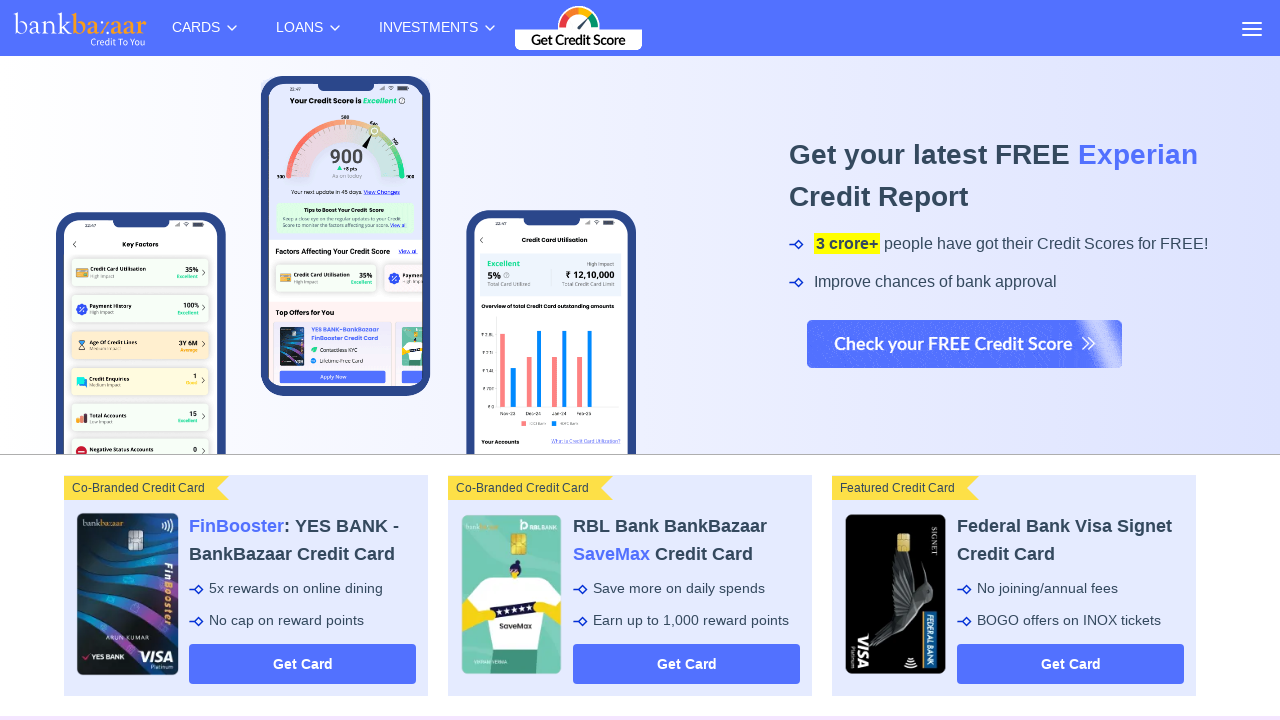

Waited for Login link to become visible
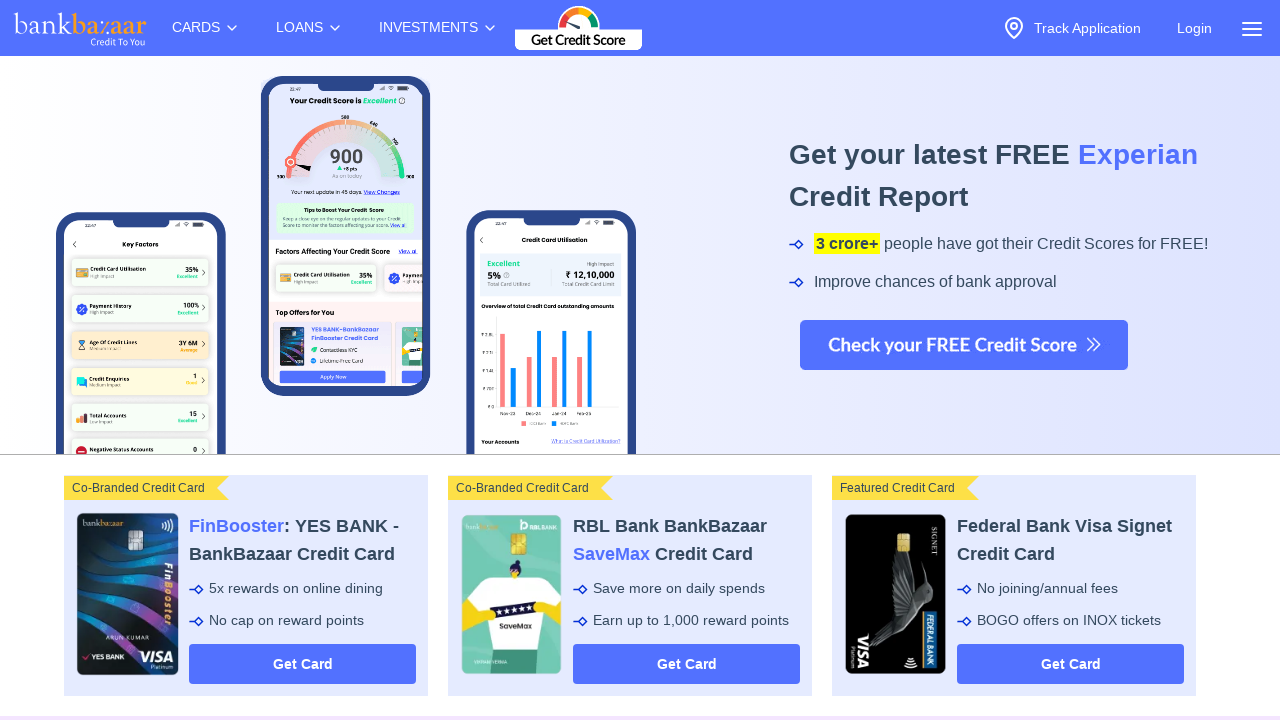

Clicked the Login link at (1194, 28) on text=Login
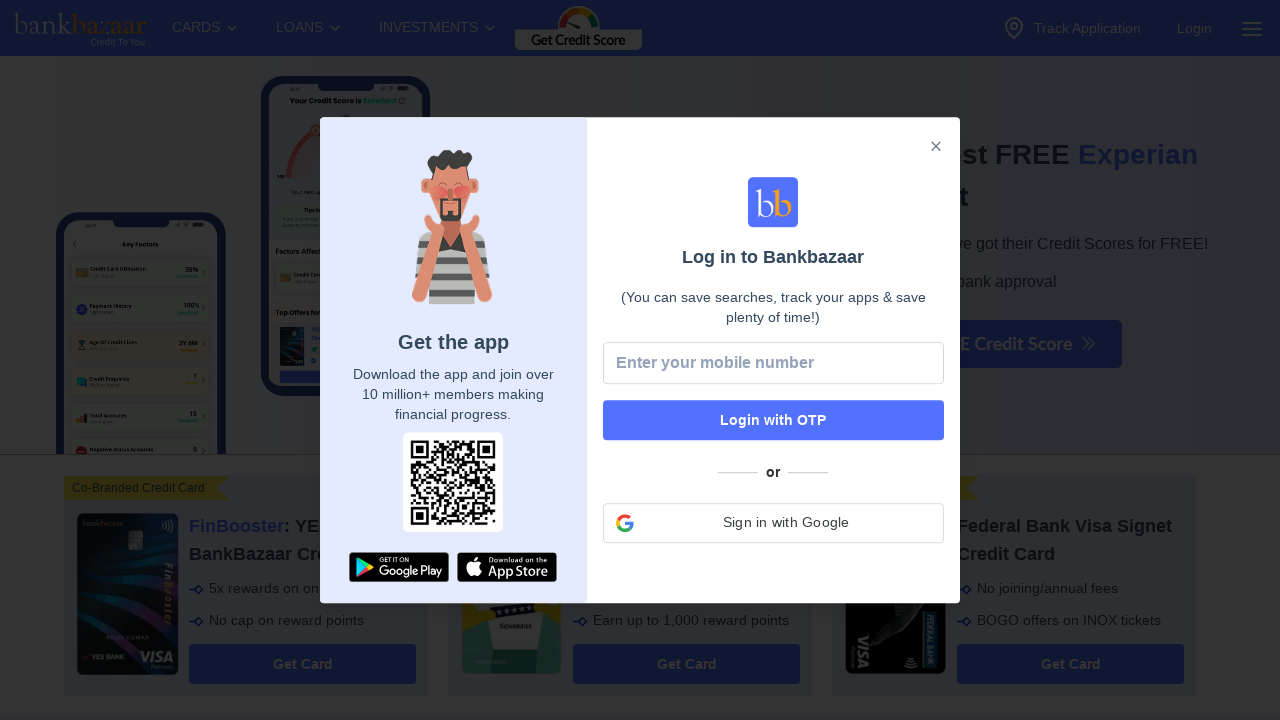

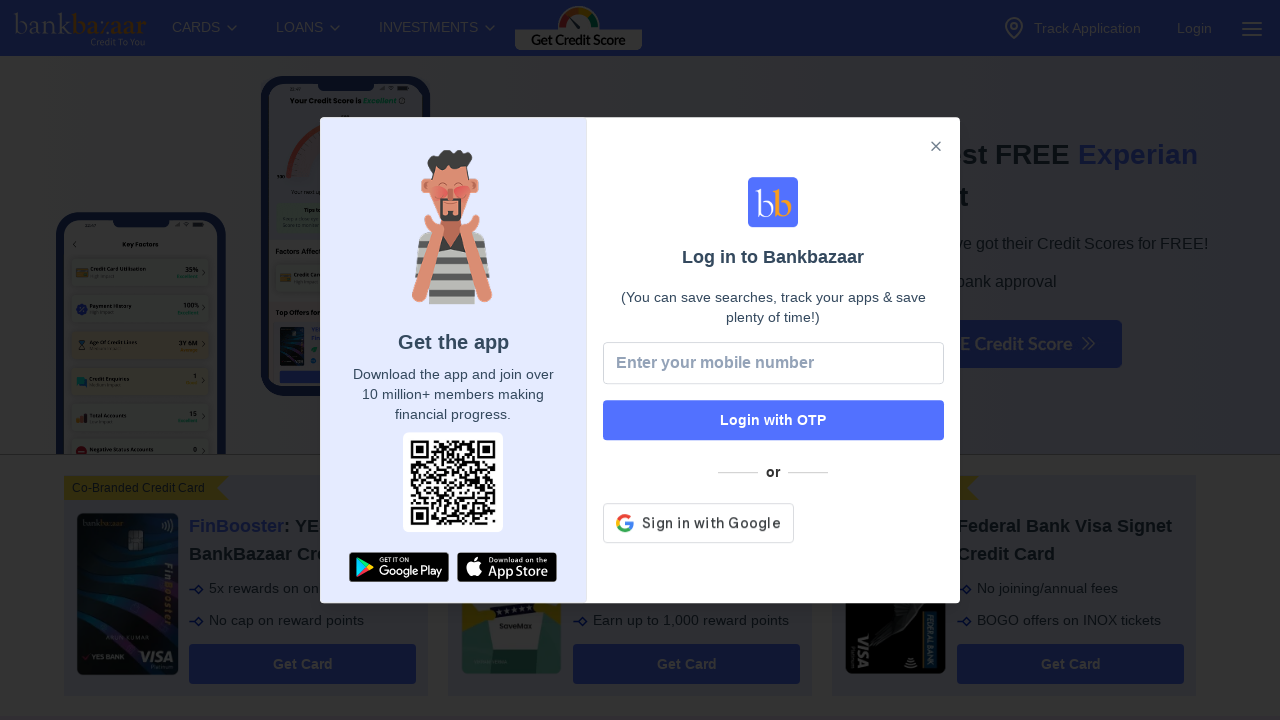